Tests clicking a link with a mathematically calculated text value, then fills out a registration-style form with name, city, and country fields, and submits it.

Starting URL: http://suninjuly.github.io/find_link_text.html

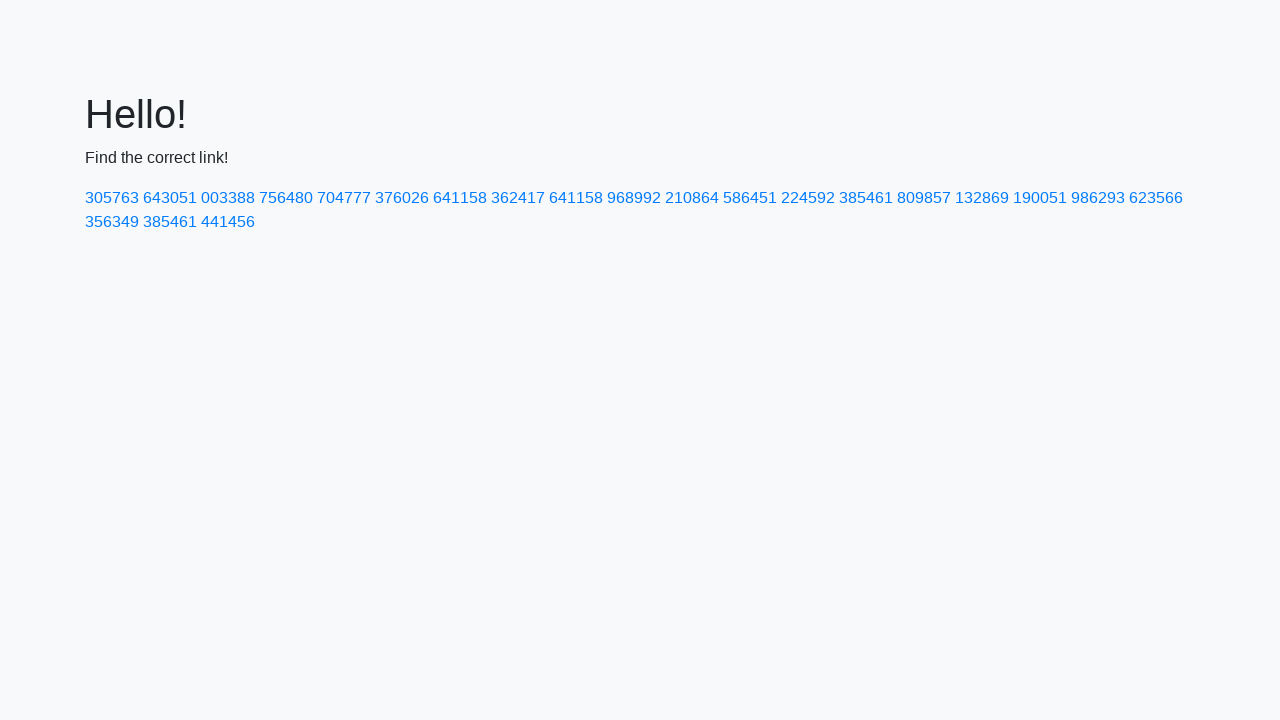

Clicked link with mathematically calculated text '224592' at (808, 198) on a:text('224592')
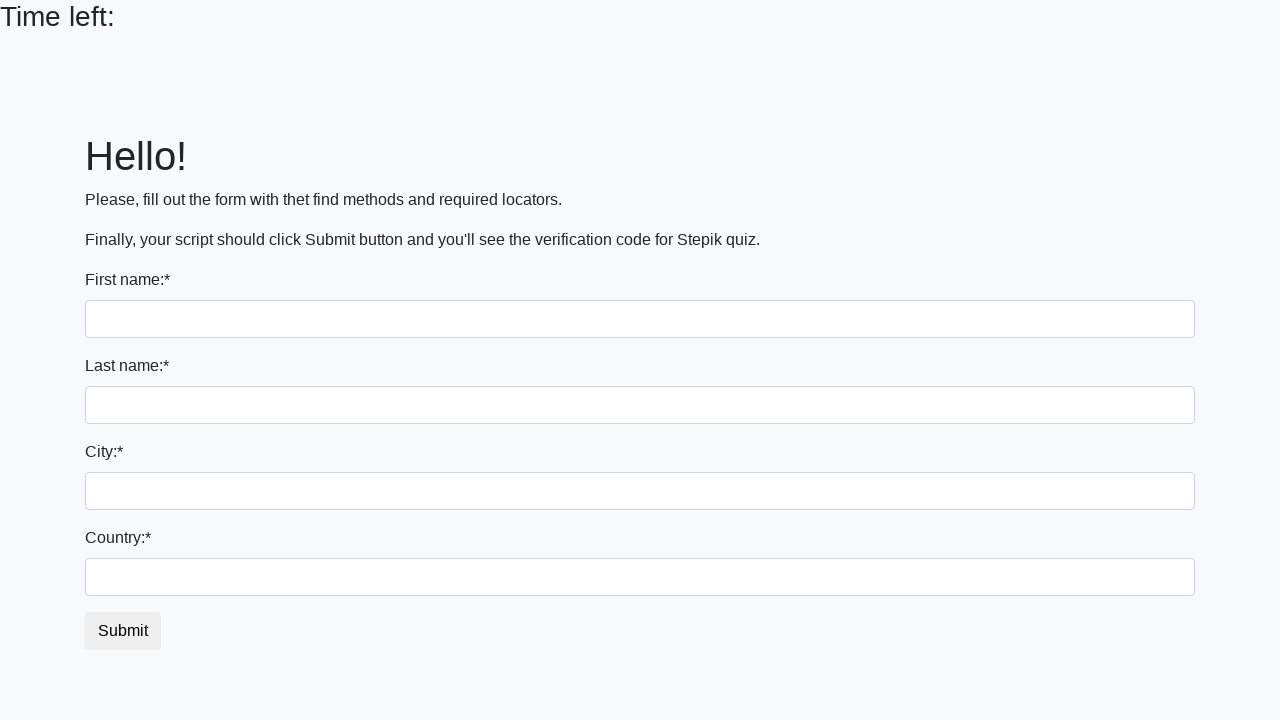

Filled first name field with 'Ivan' on input[name='first_name']
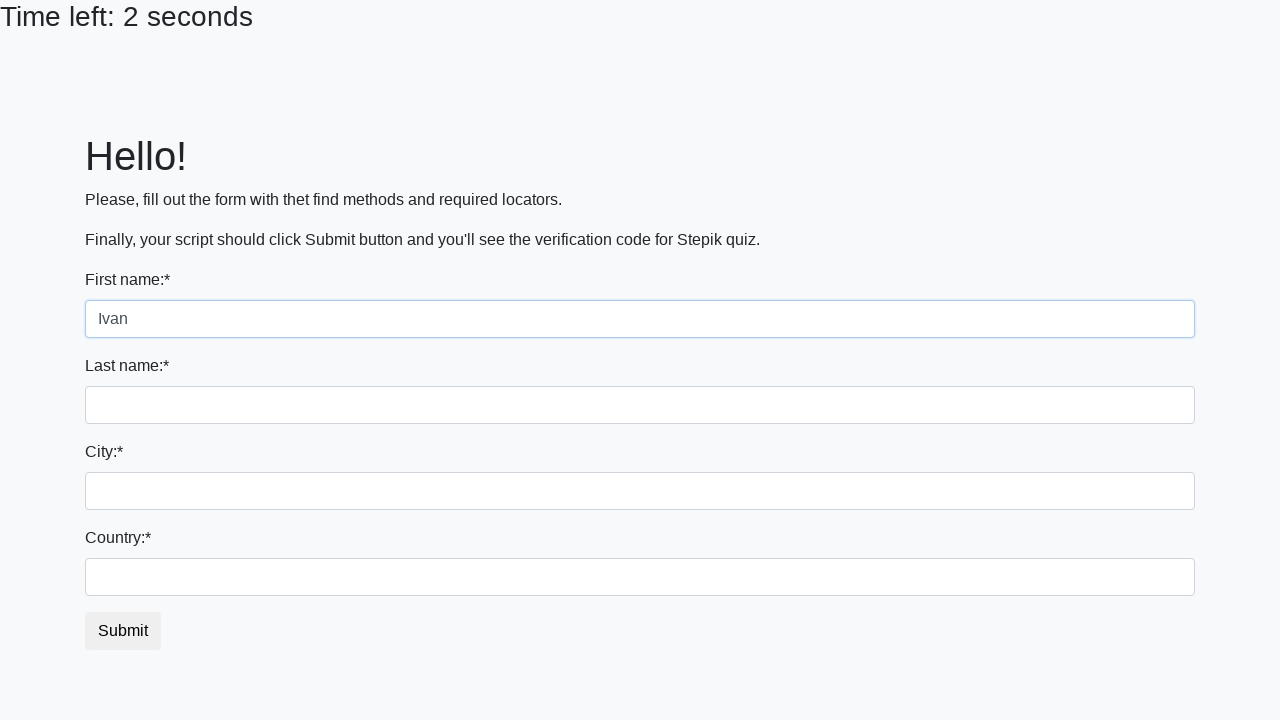

Filled last name field with 'Petrov' on input[name='last_name']
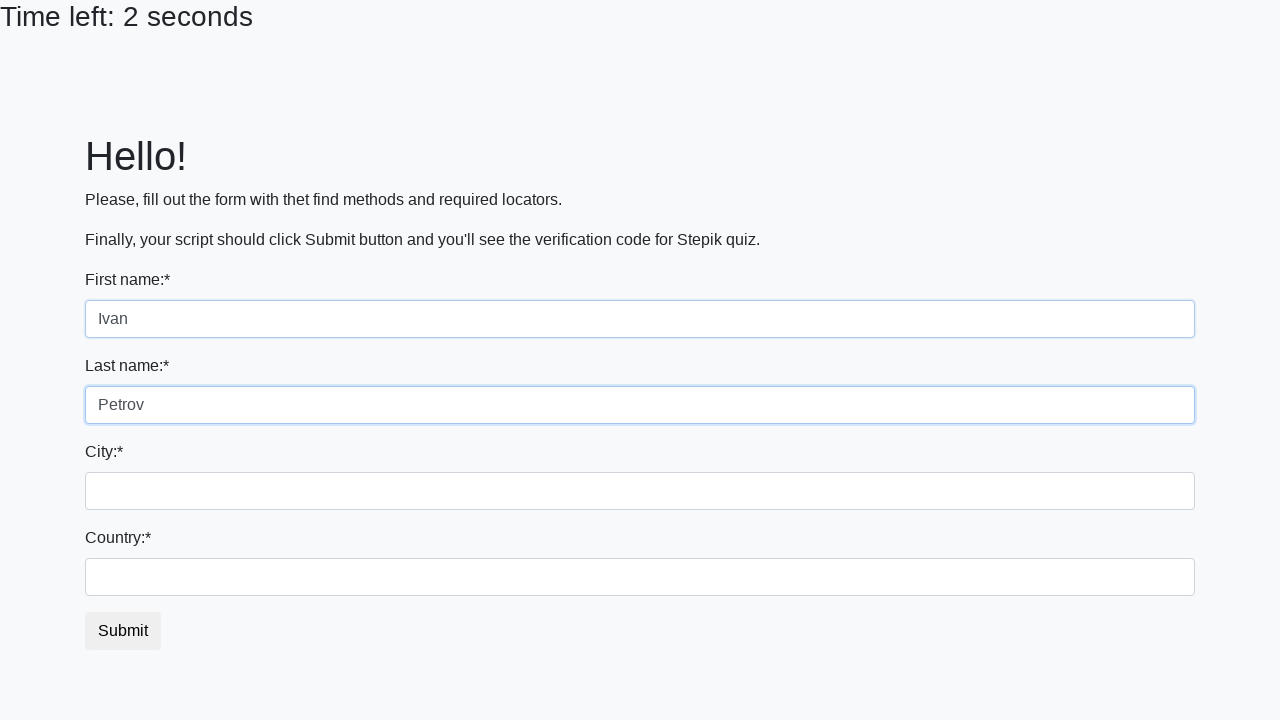

Filled city field with 'Smolensk' on .city
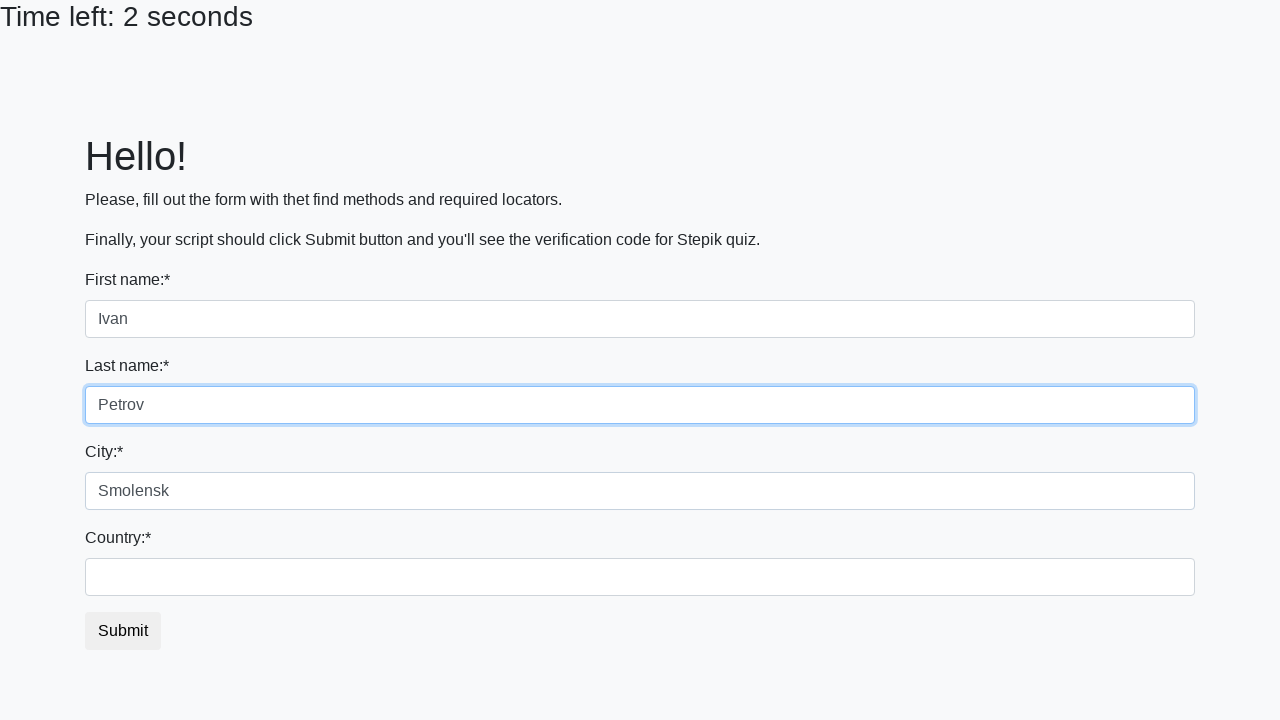

Filled country field with 'Russia' on #country
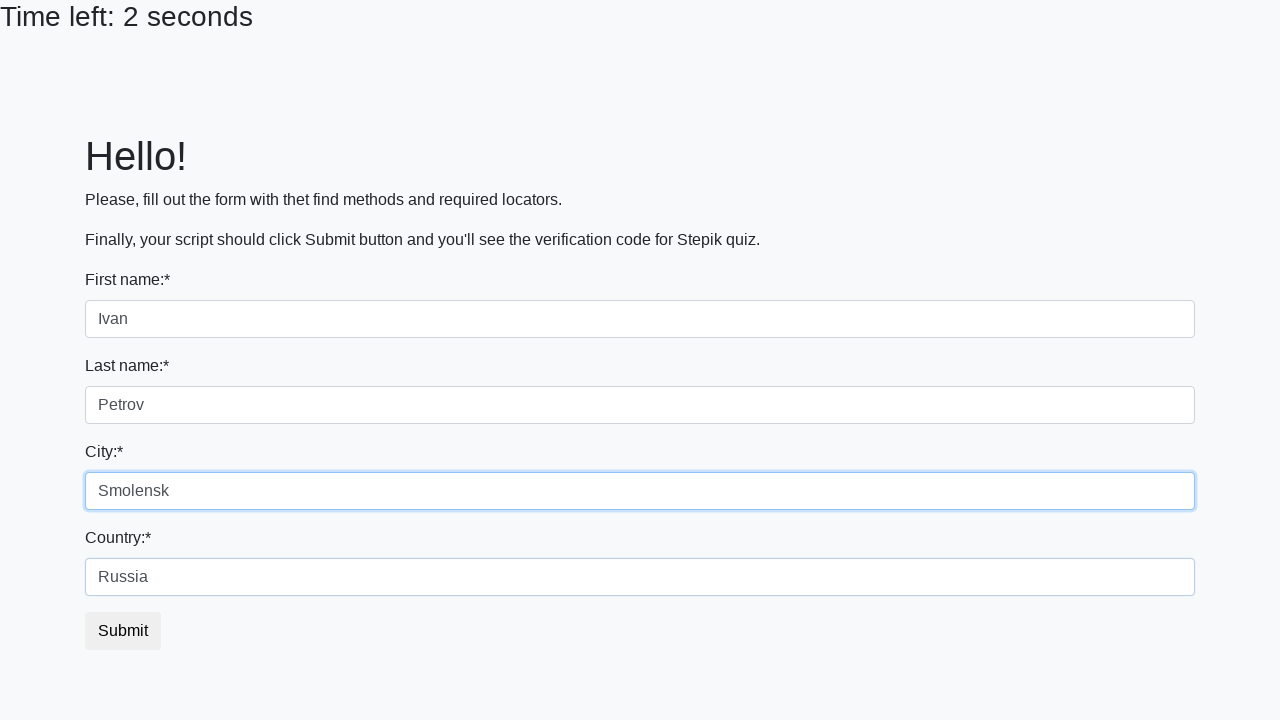

Clicked submit button to complete registration form at (123, 631) on button.btn
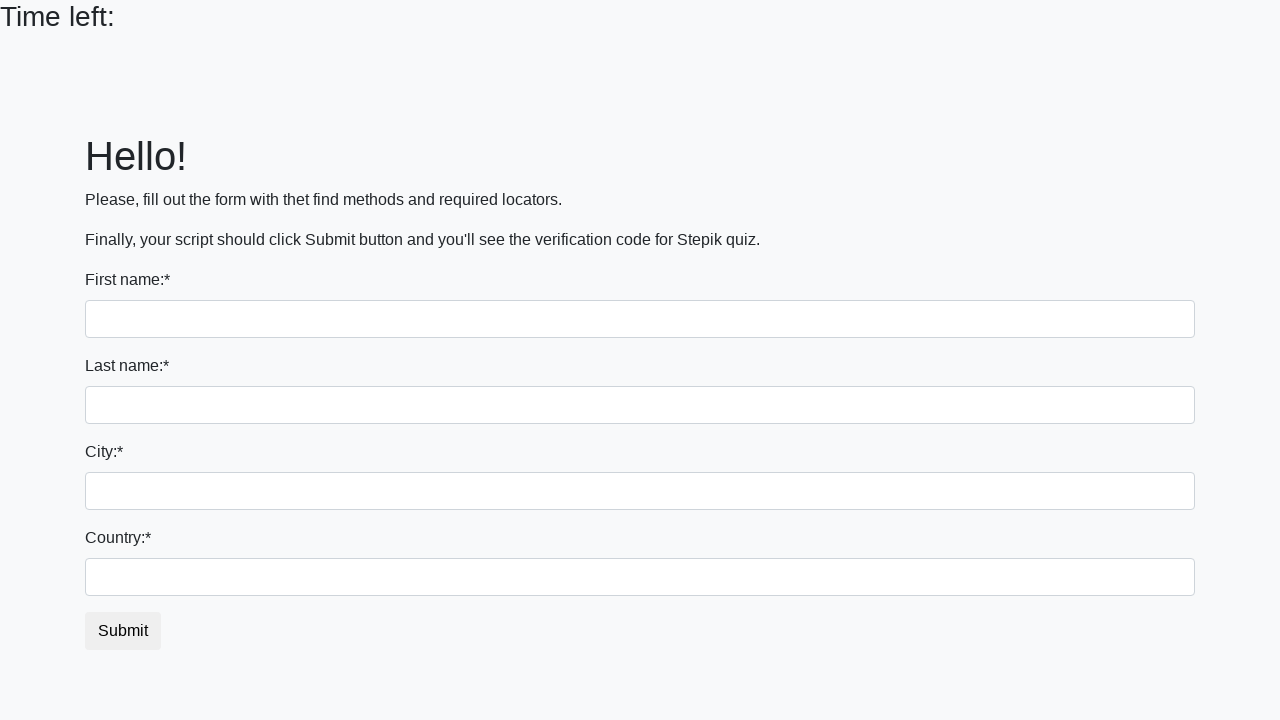

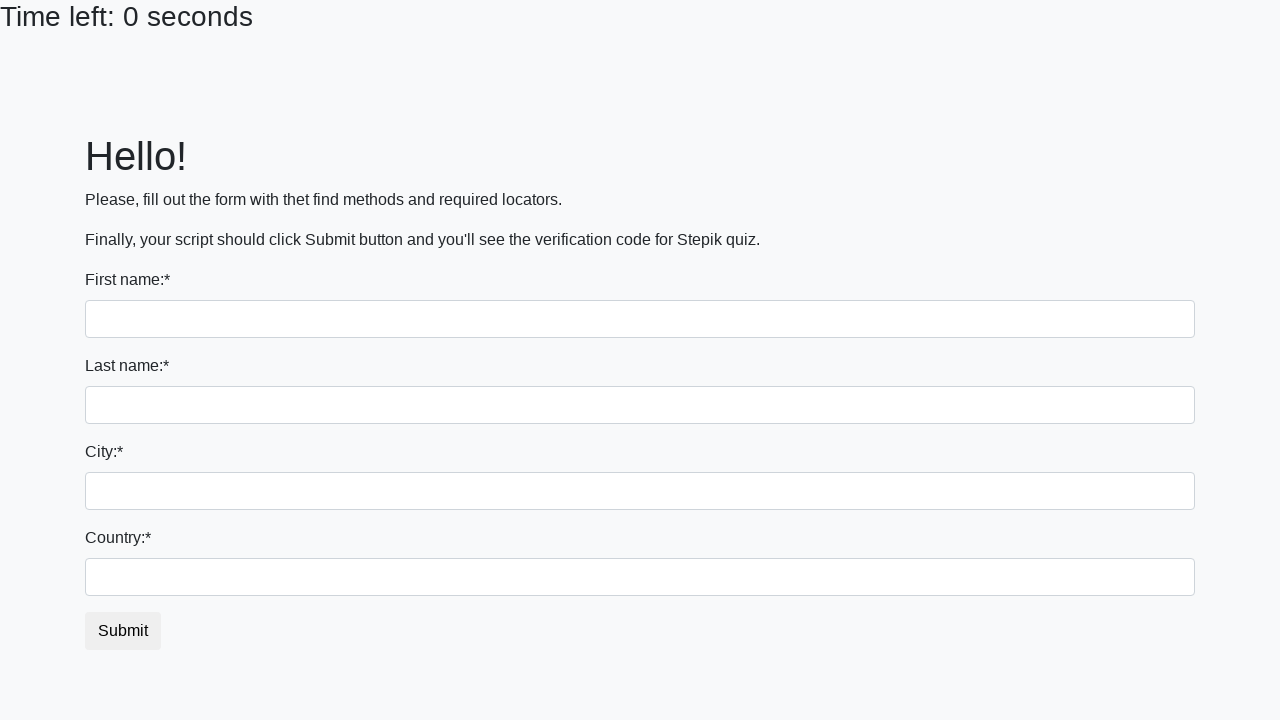